Tests displaying all todo items by clicking through filters and back to All.

Starting URL: https://demo.playwright.dev/todomvc

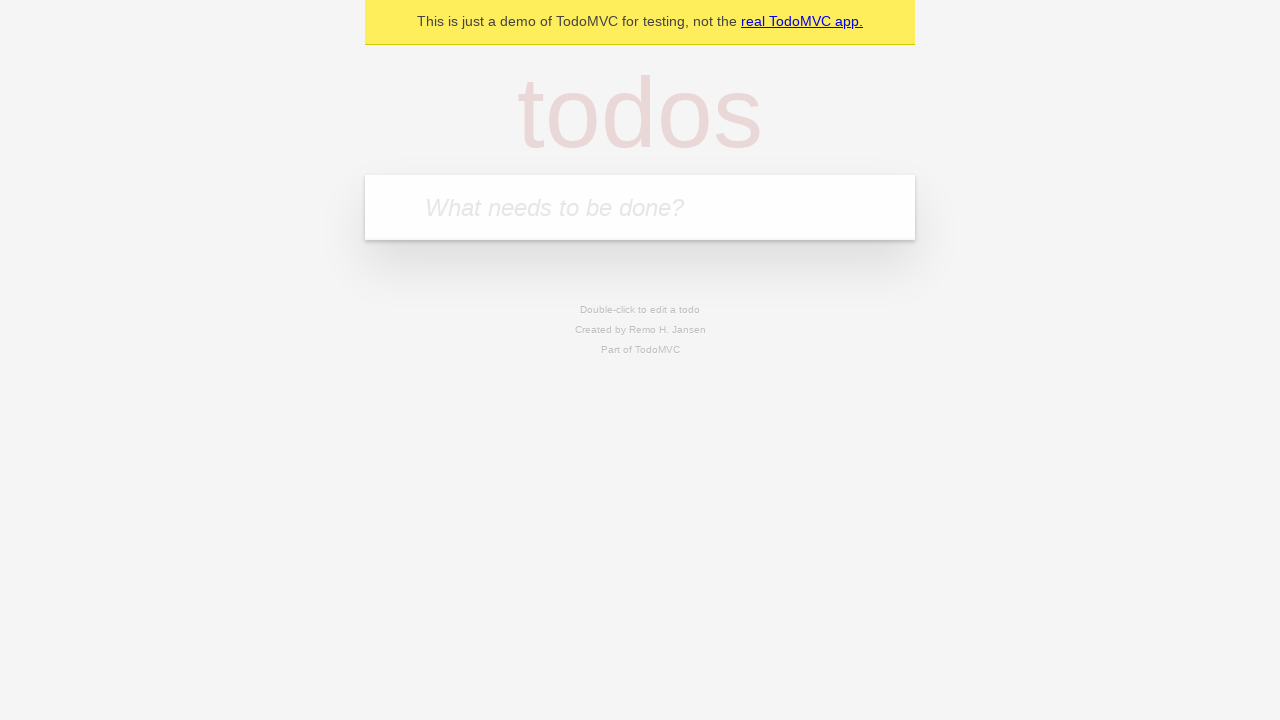

Filled todo input with 'buy some cheese' on internal:attr=[placeholder="What needs to be done?"i]
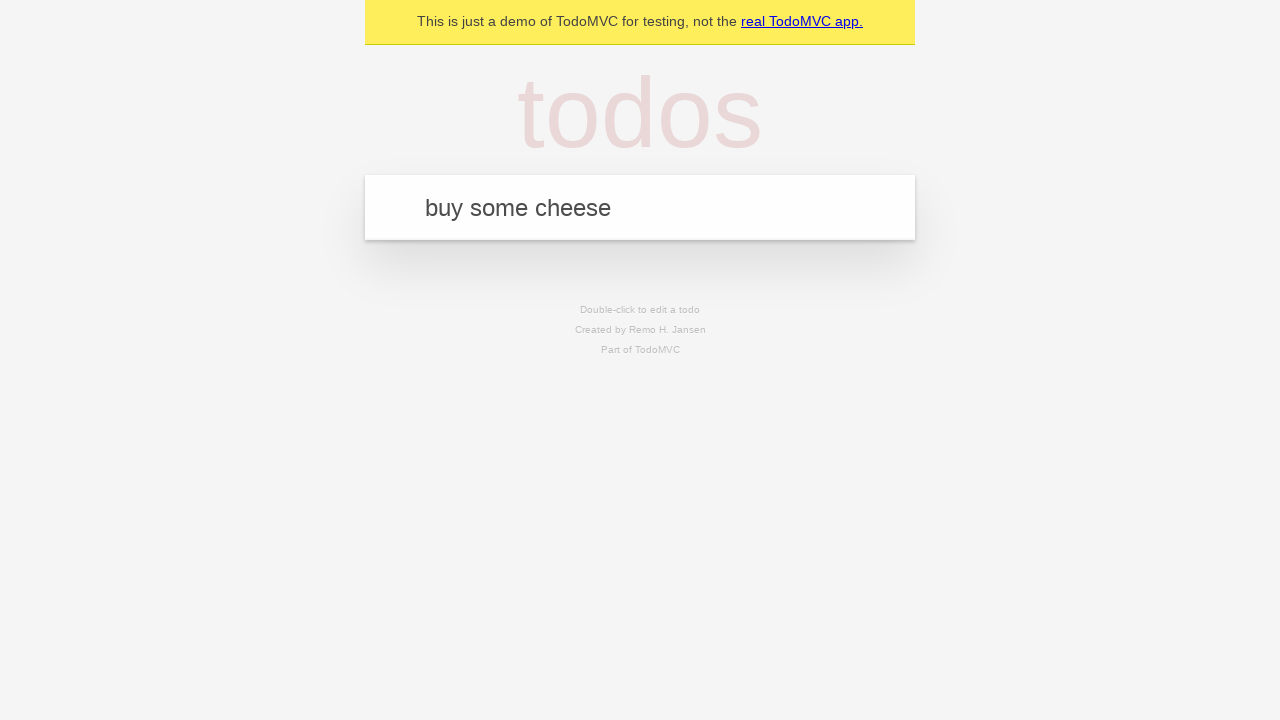

Pressed Enter to add first todo on internal:attr=[placeholder="What needs to be done?"i]
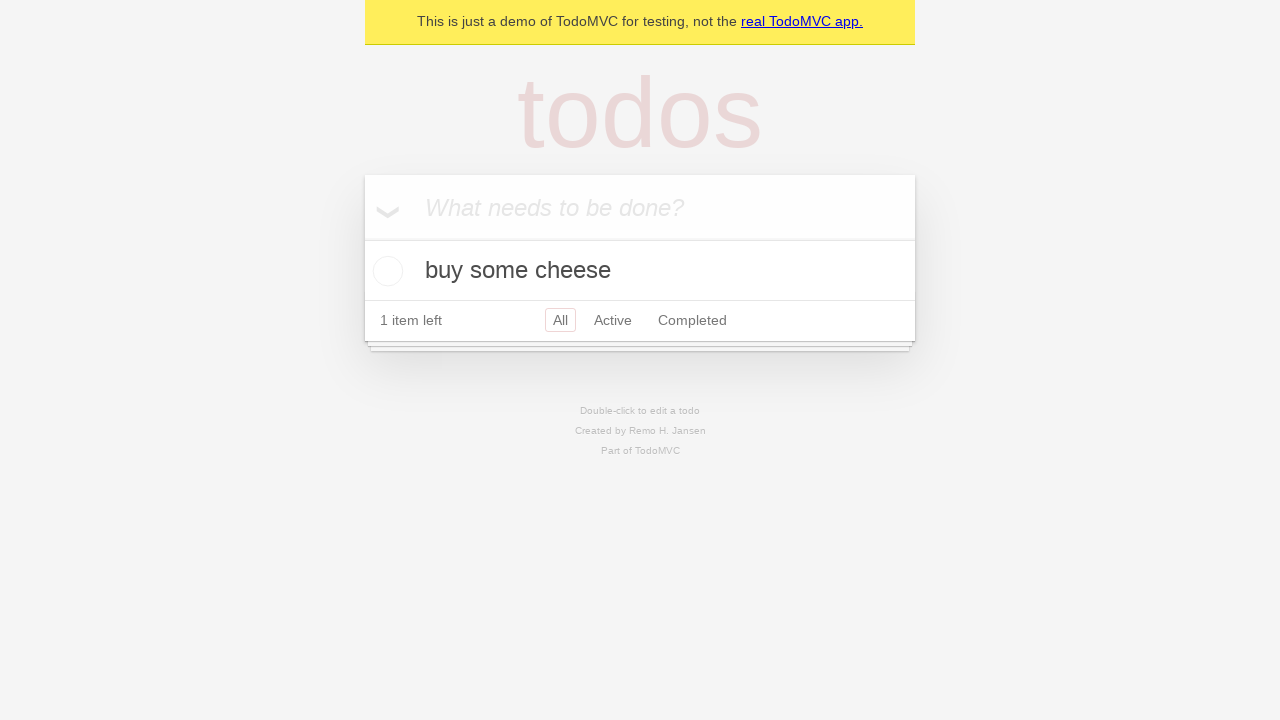

Filled todo input with 'feed the cat' on internal:attr=[placeholder="What needs to be done?"i]
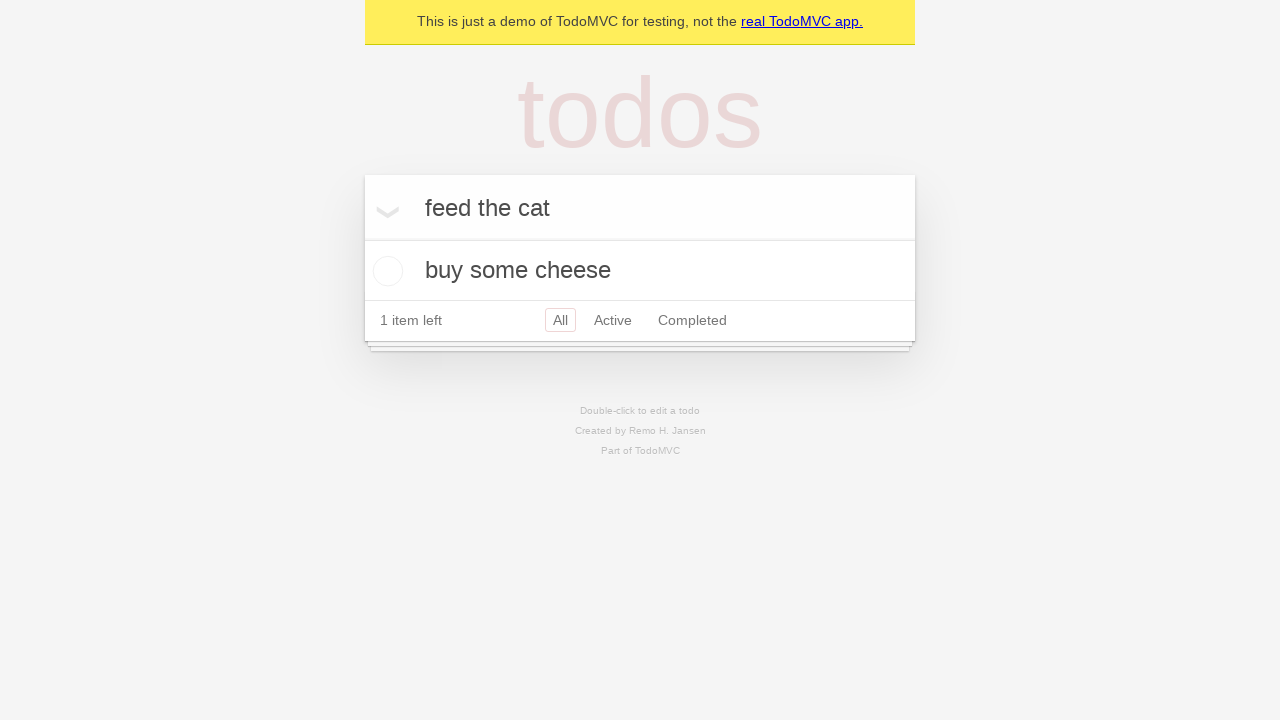

Pressed Enter to add second todo on internal:attr=[placeholder="What needs to be done?"i]
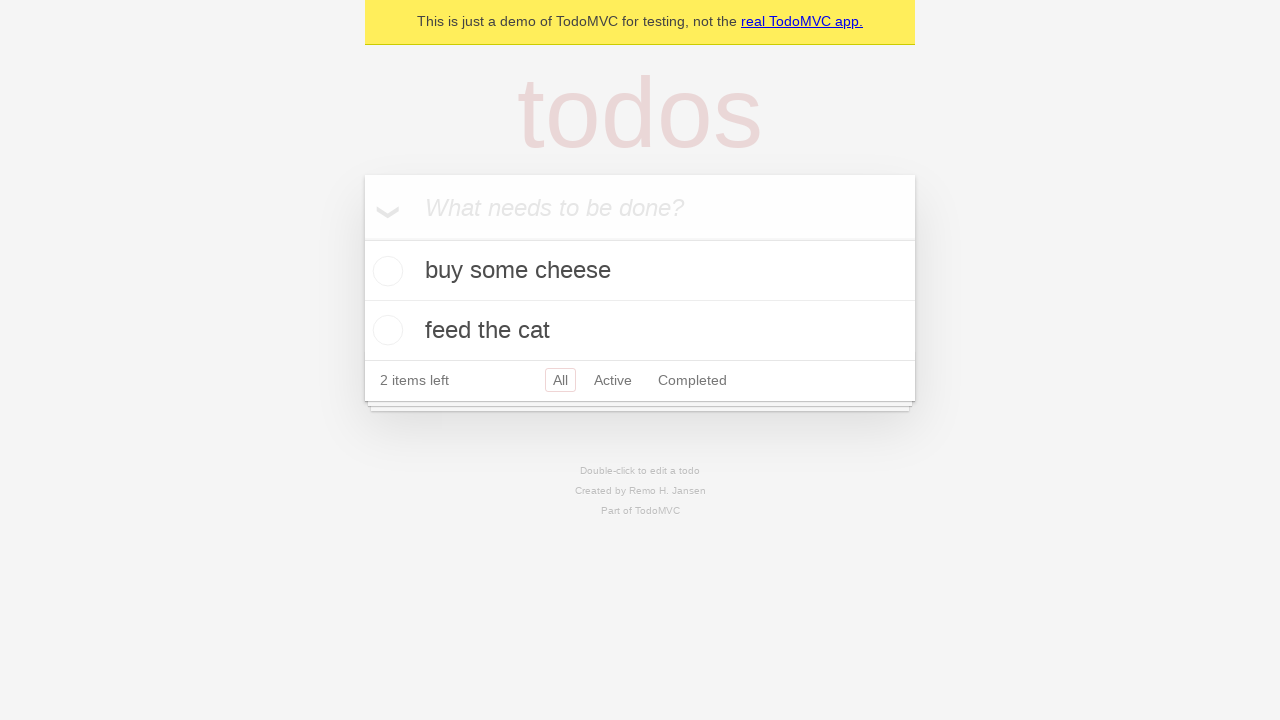

Filled todo input with 'book a doctors appointment' on internal:attr=[placeholder="What needs to be done?"i]
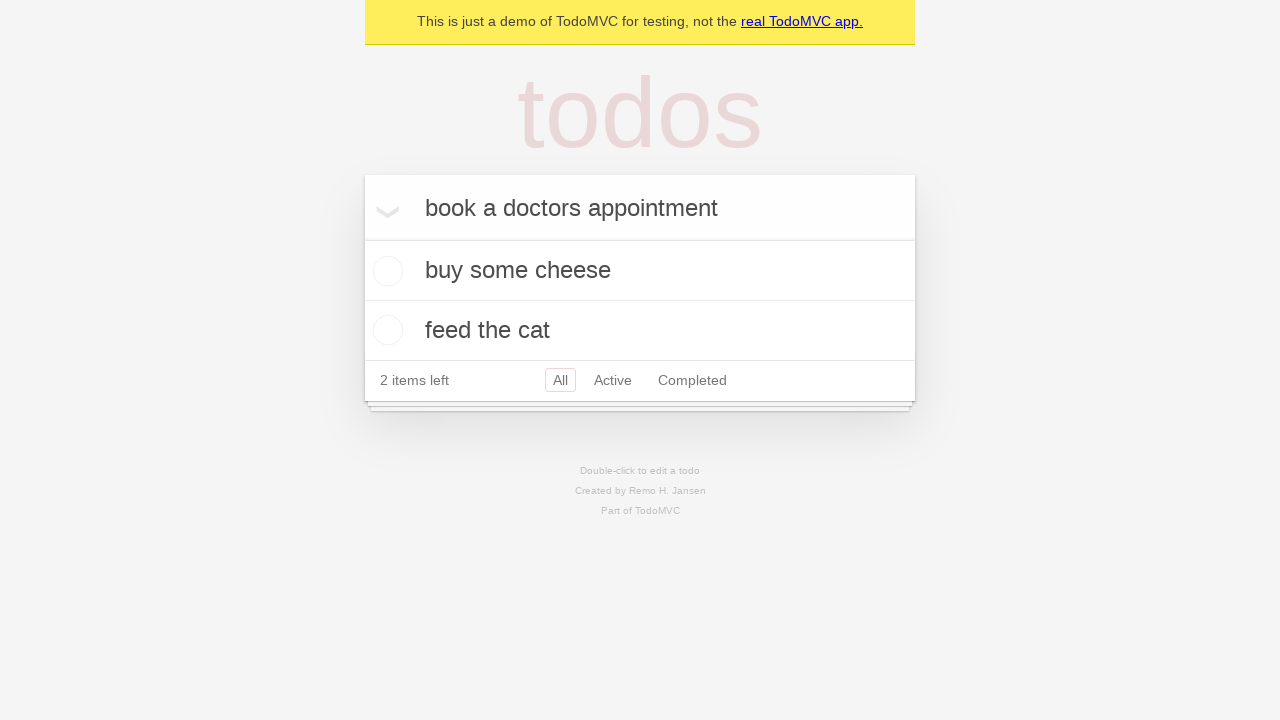

Pressed Enter to add third todo on internal:attr=[placeholder="What needs to be done?"i]
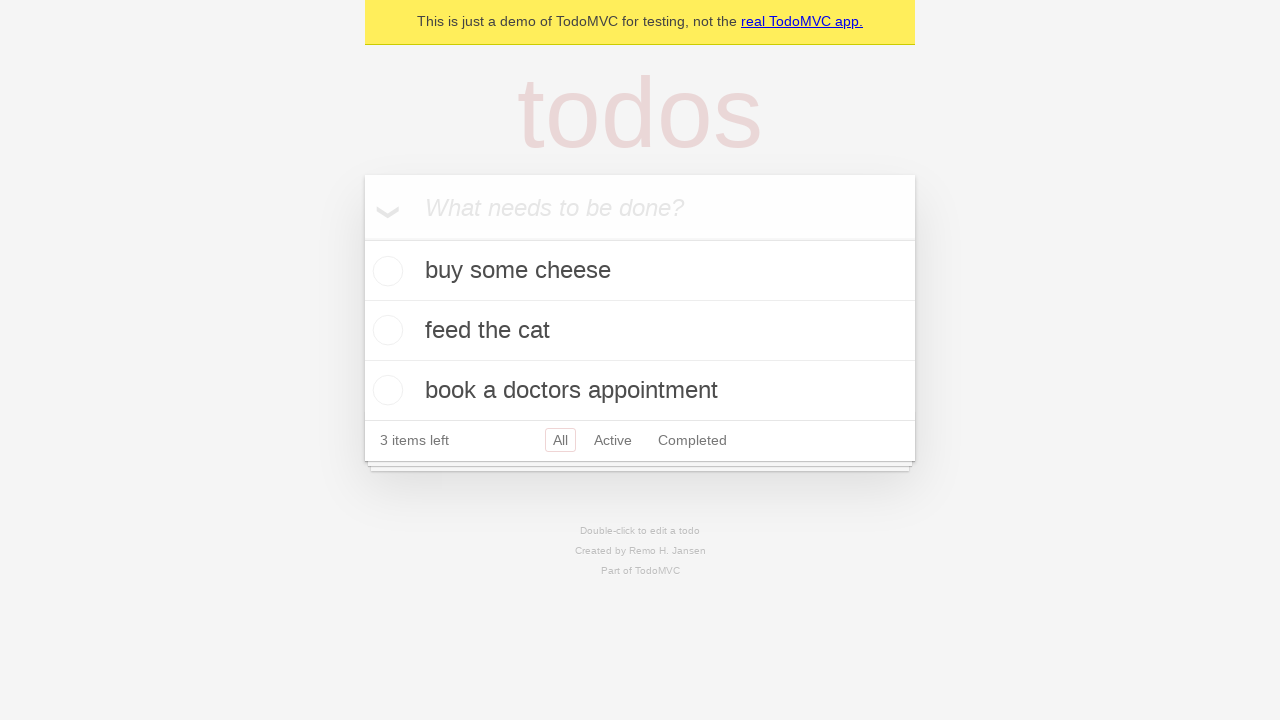

Checked the second todo item (feed the cat) at (385, 330) on internal:testid=[data-testid="todo-item"s] >> nth=1 >> internal:role=checkbox
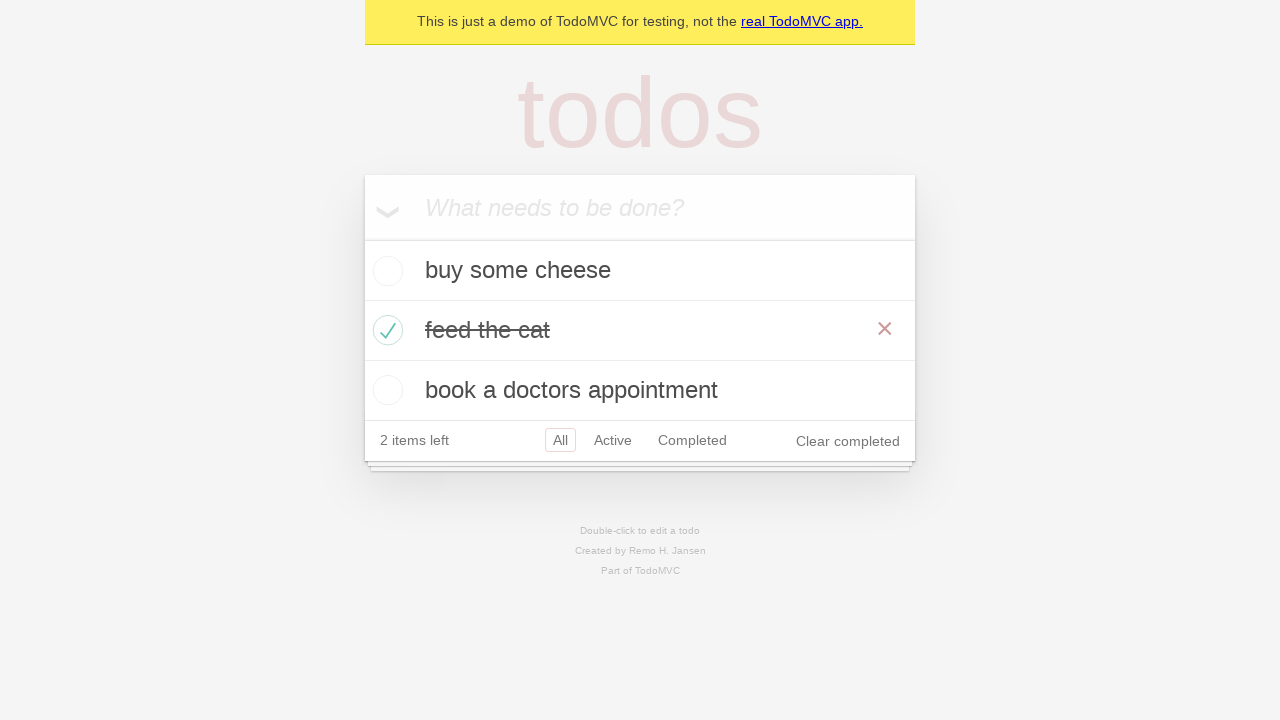

Clicked Active filter to show only active todos at (613, 440) on internal:role=link[name="Active"i]
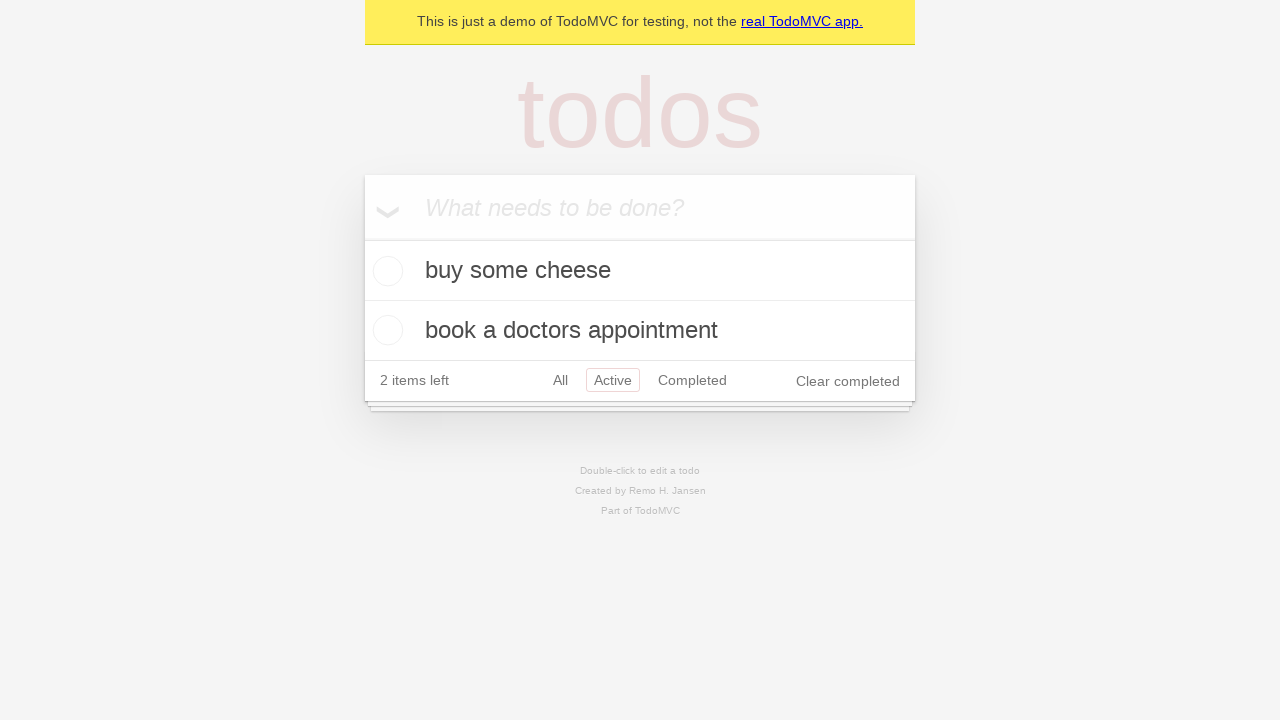

Clicked Completed filter to show only completed todos at (692, 380) on internal:role=link[name="Completed"i]
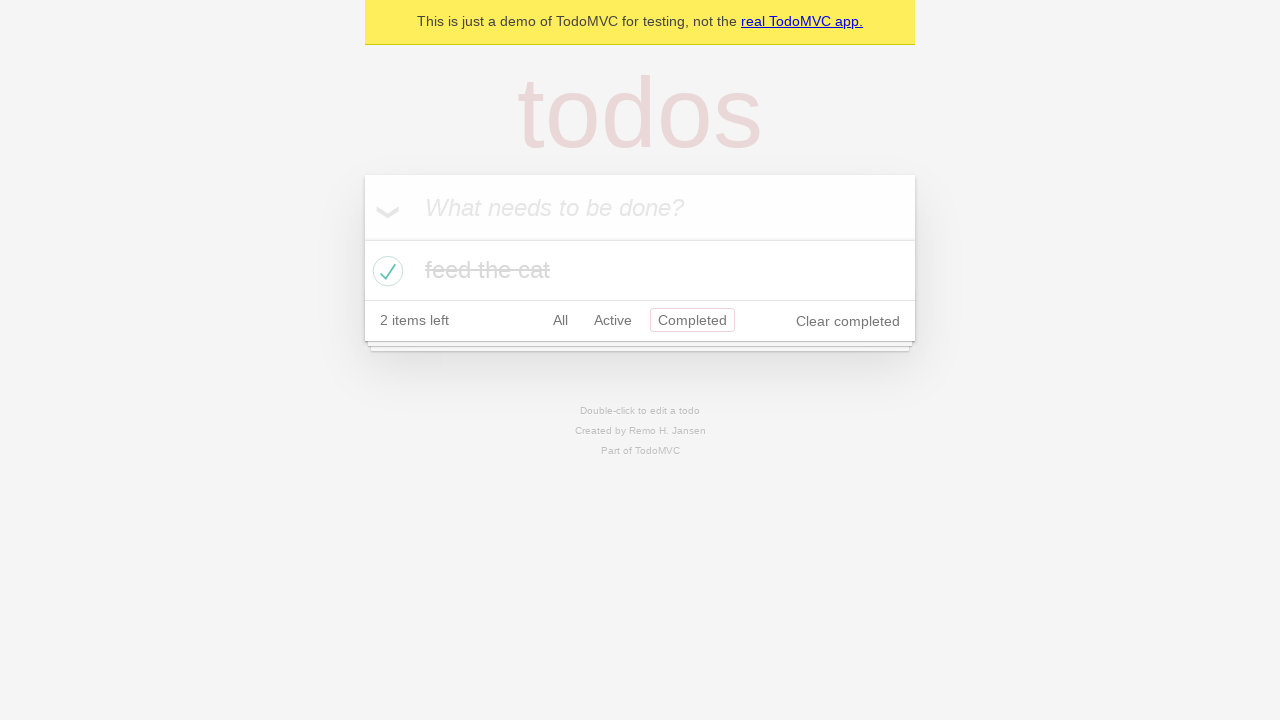

Clicked All filter to display all todo items at (560, 320) on internal:role=link[name="All"i]
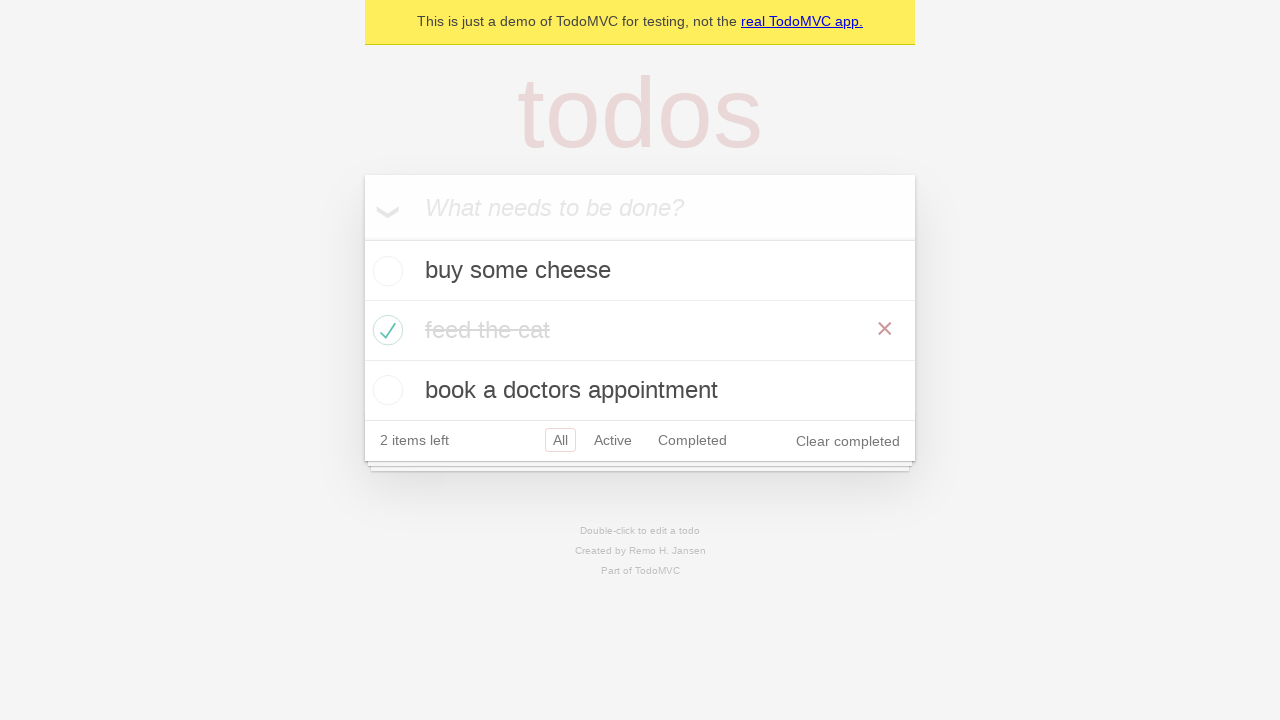

Waited for all todo items to be visible
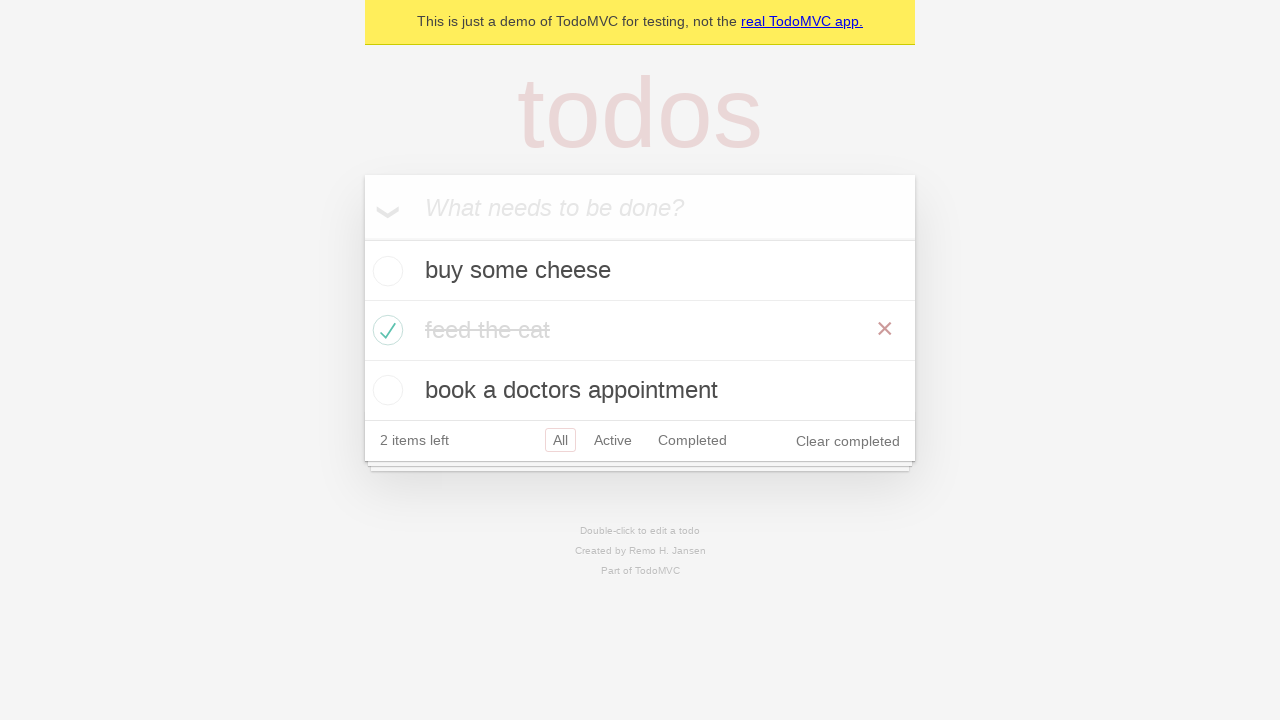

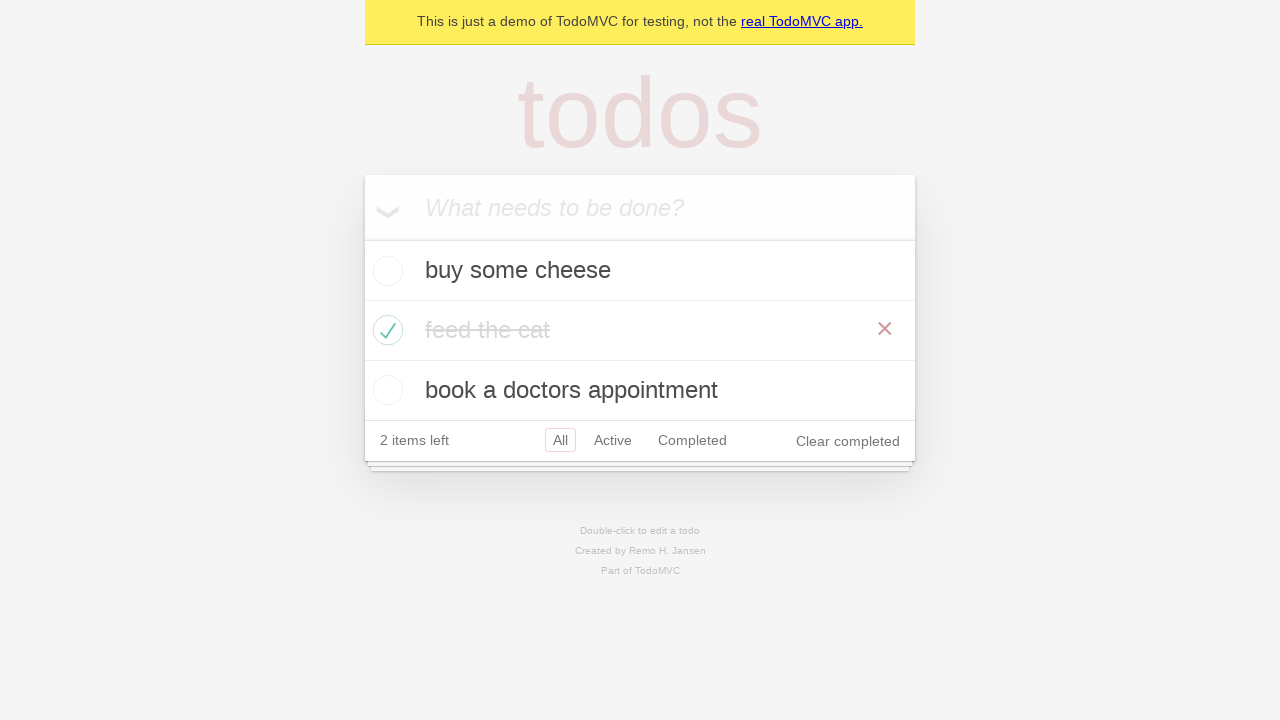